Tests the search functionality by navigating to the search page, entering "python" as the language name, and verifying that search results contain the search term

Starting URL: https://www.99-bottles-of-beer.net/

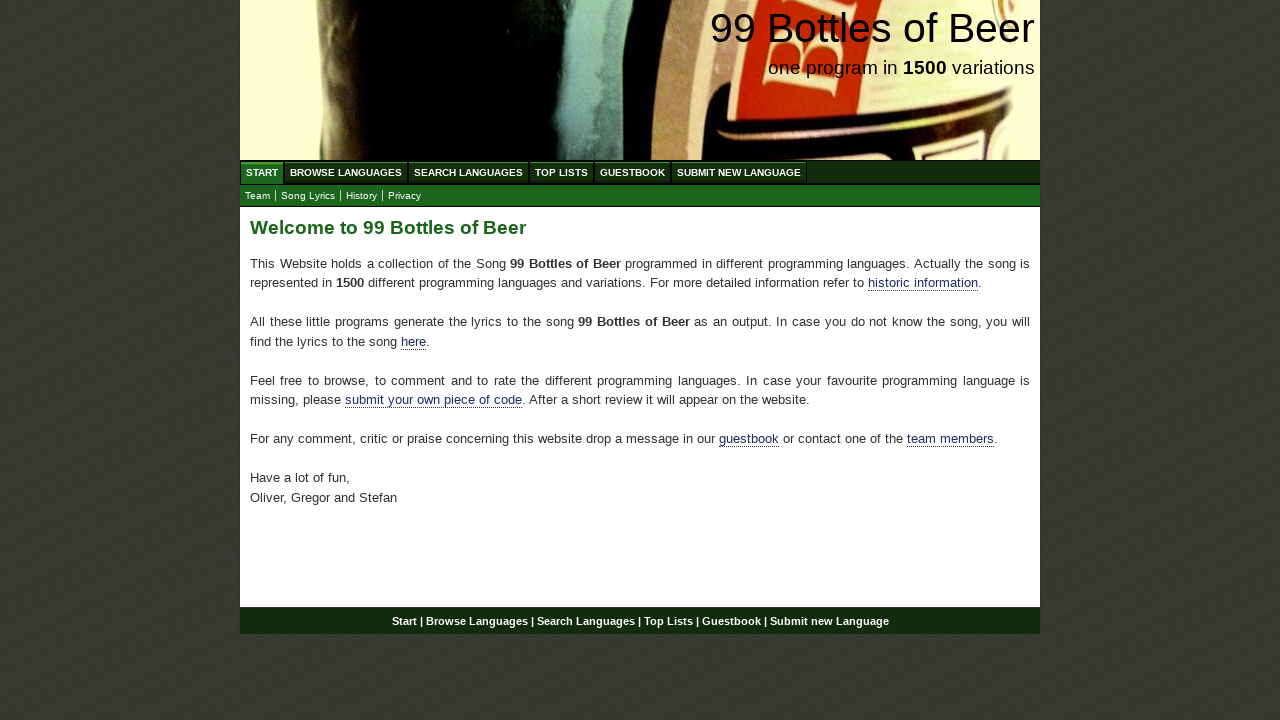

Clicked on Search Languages menu at (468, 172) on xpath=//ul[@id='menu']/li/a[@href='/search.html']
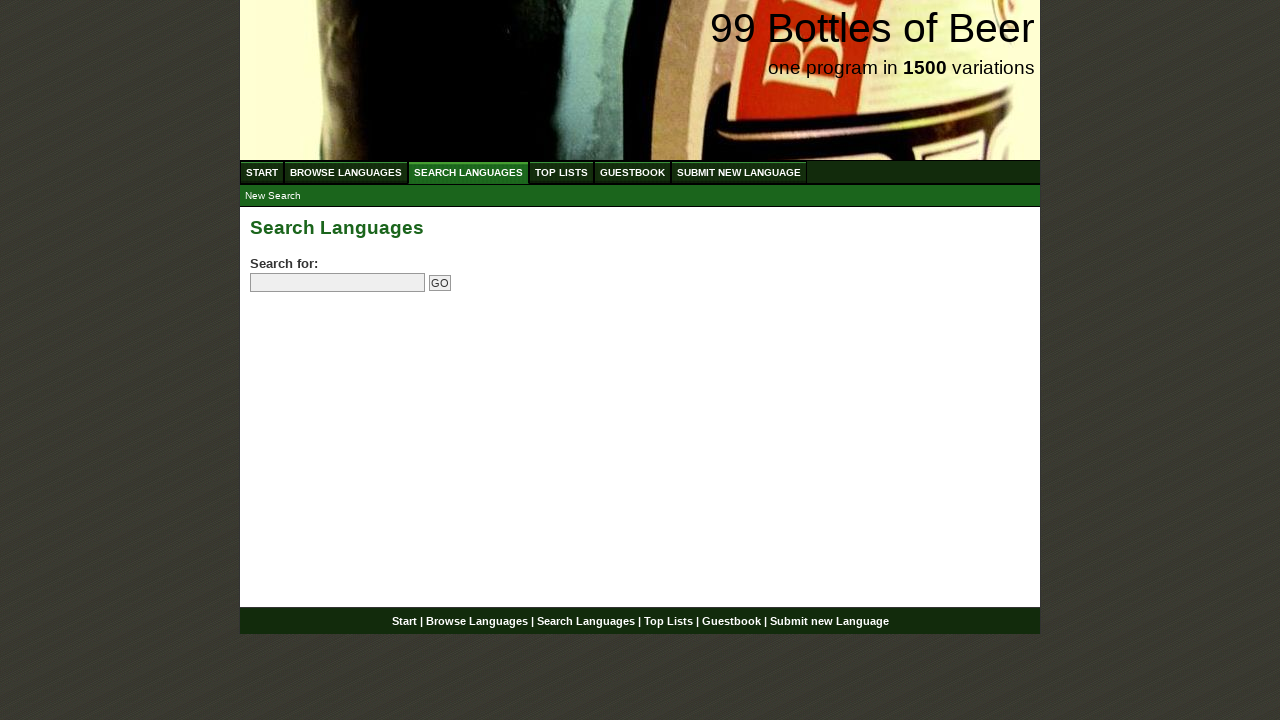

Clicked on the search field at (338, 283) on input[name='search']
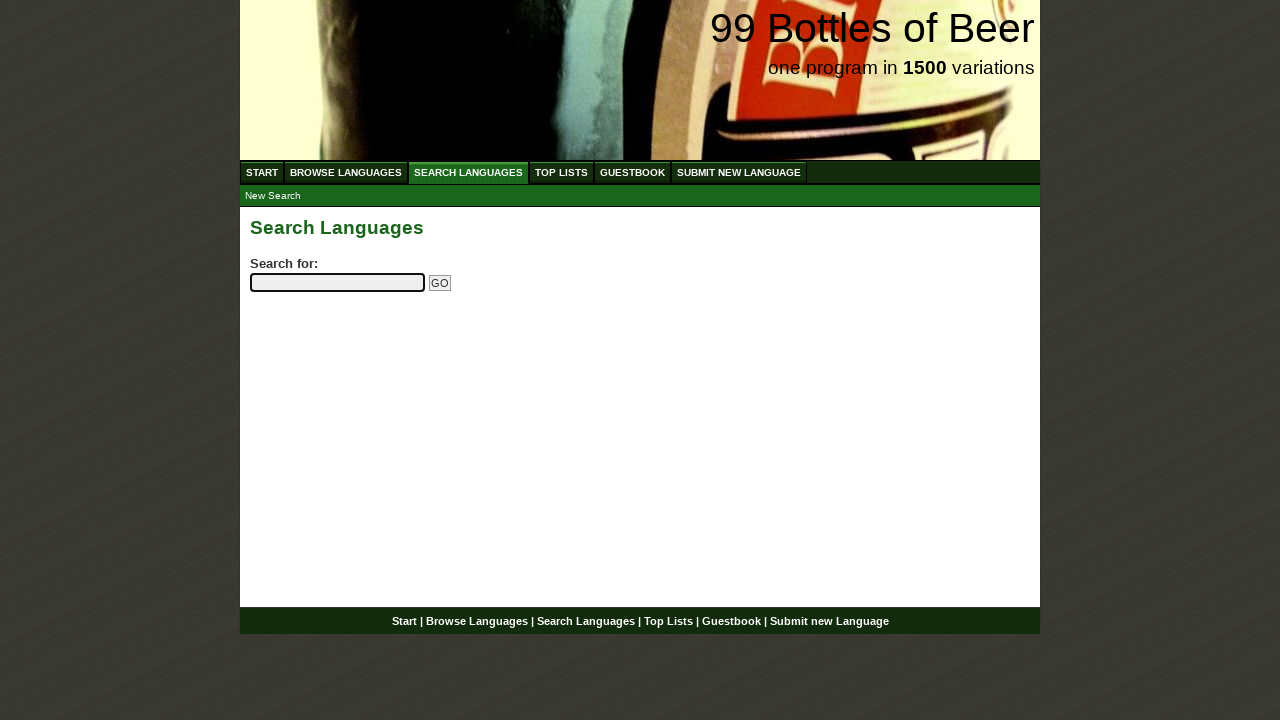

Entered 'python' in the search field on input[name='search']
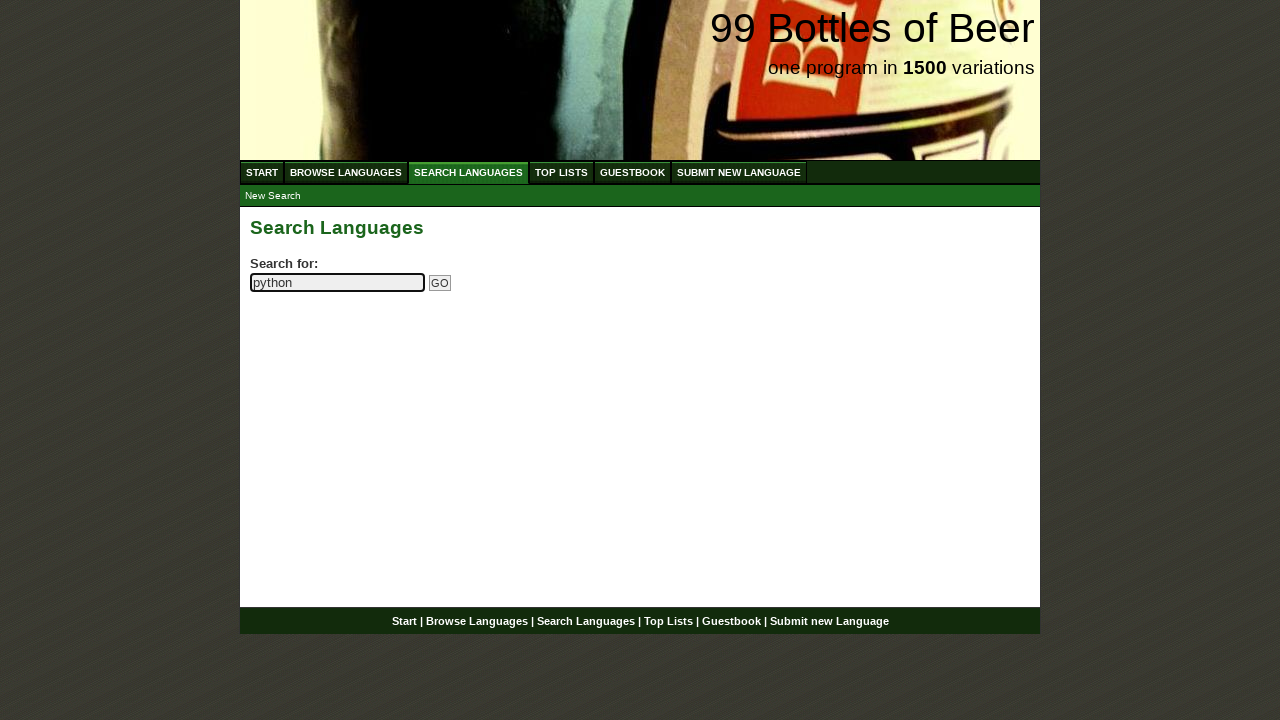

Clicked the Go button to submit search at (440, 283) on input[name='submitsearch']
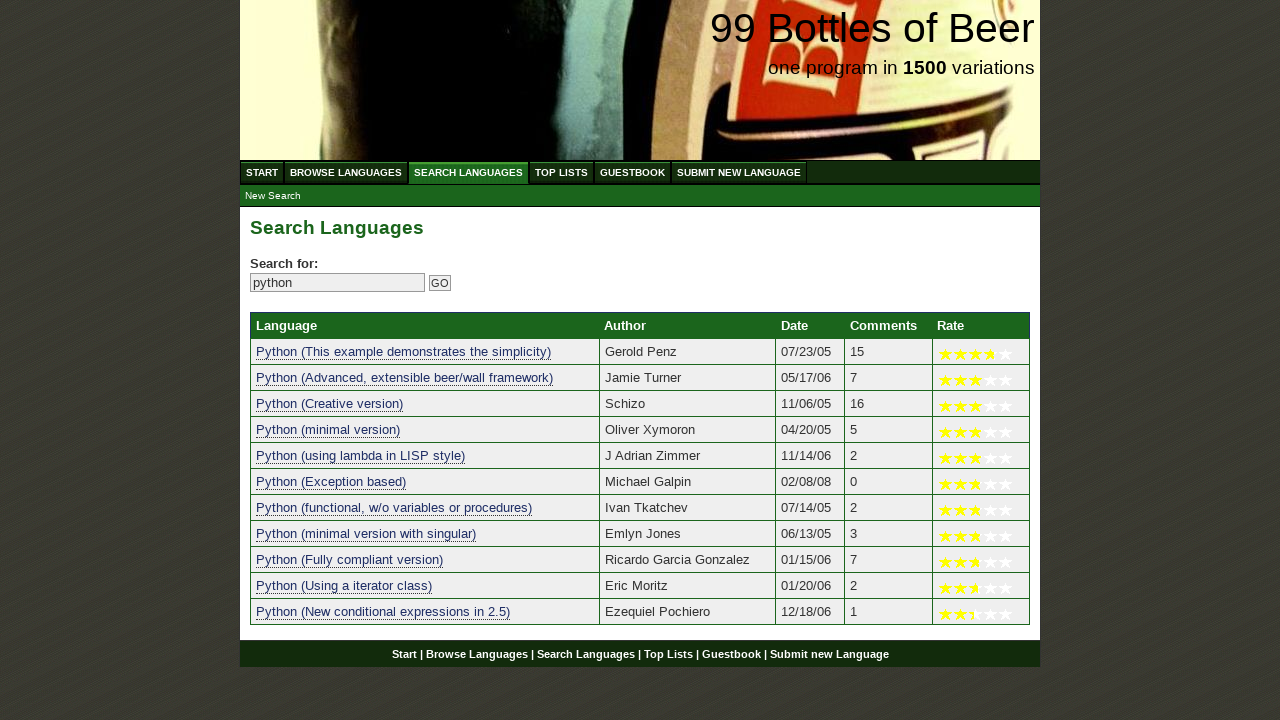

Search results loaded successfully
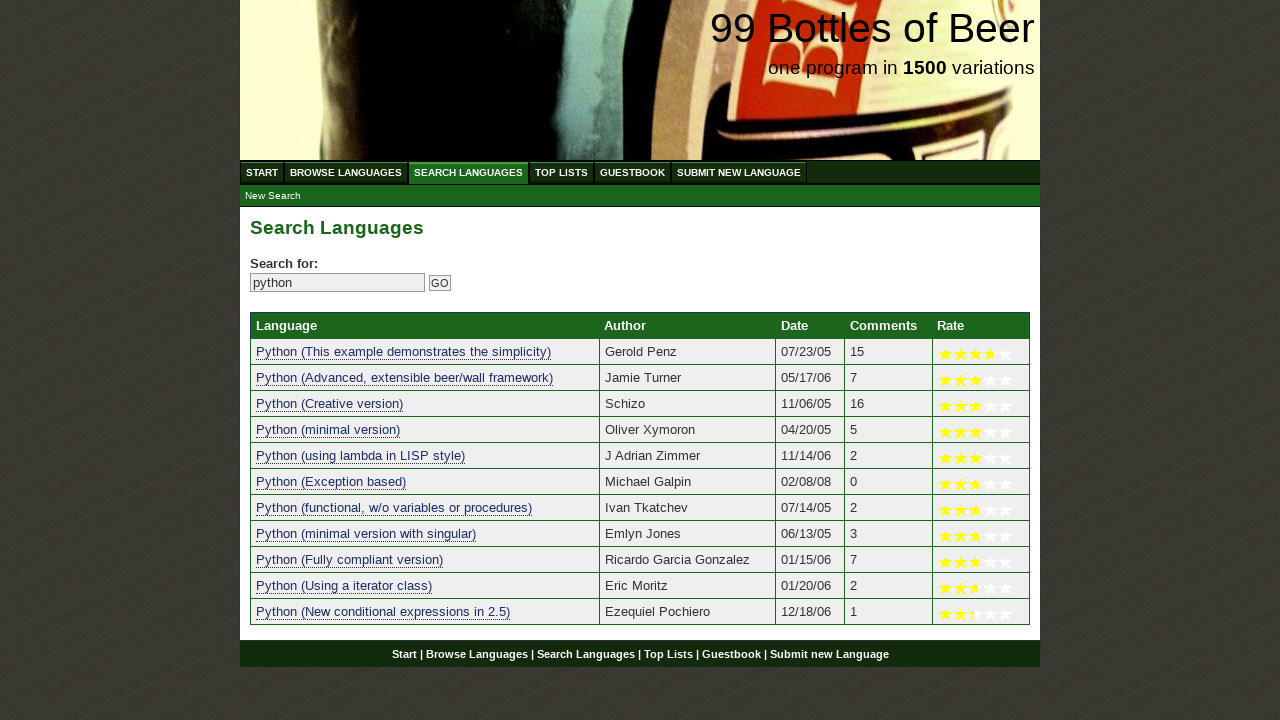

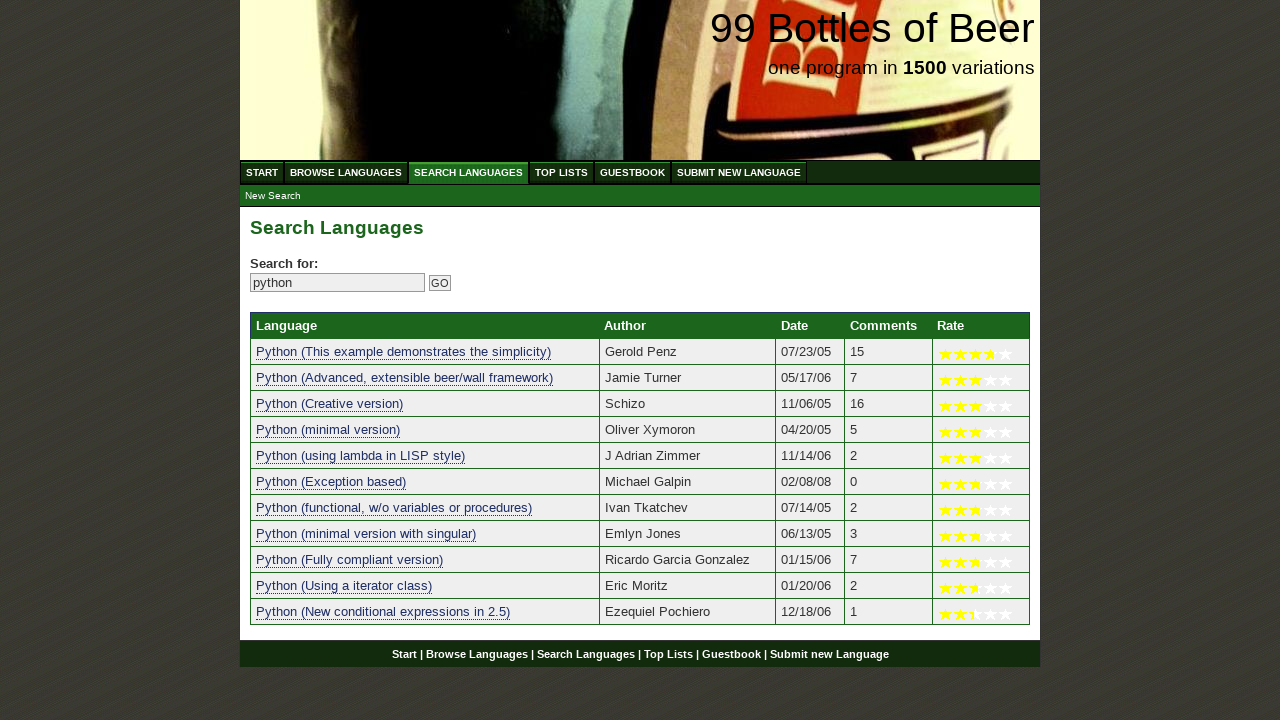